Navigates to SoftUni website, clicks on a header element, and verifies that headline news content exists in the footer

Starting URL: https://softuni.bg/

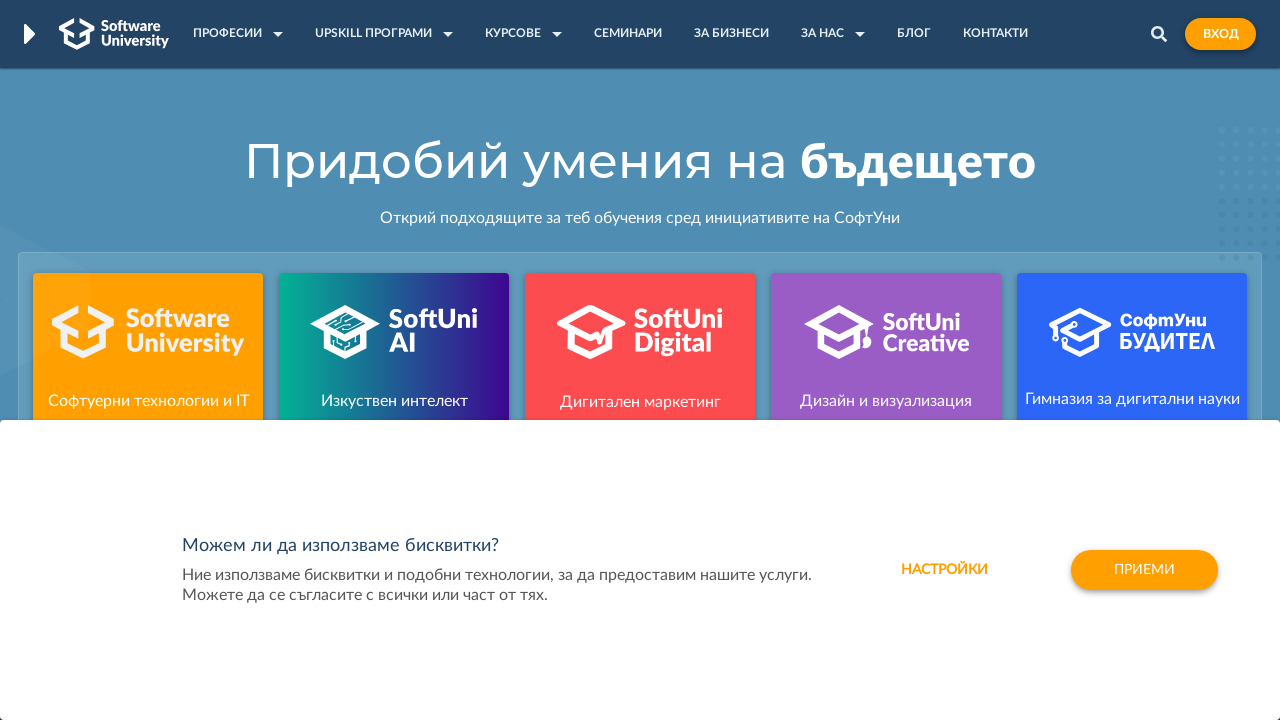

Navigated to SoftUni website (https://softuni.bg/)
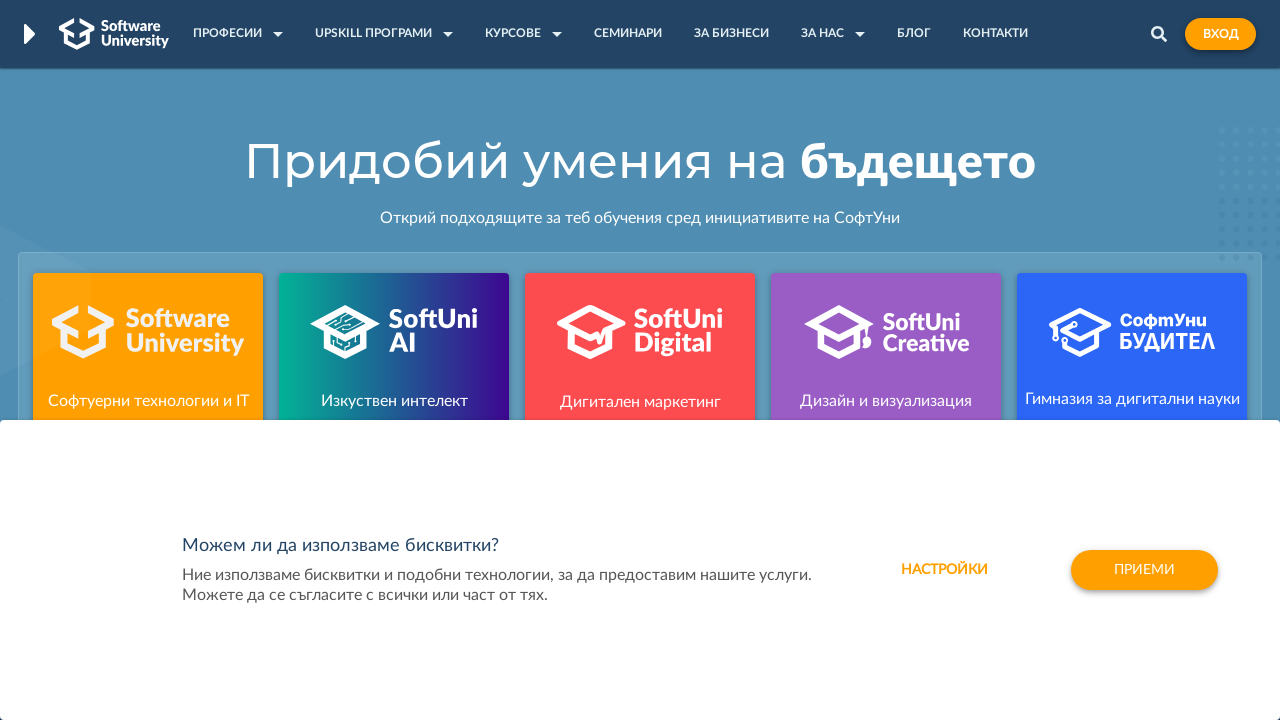

Clicked on header element at (114, 34) on header a
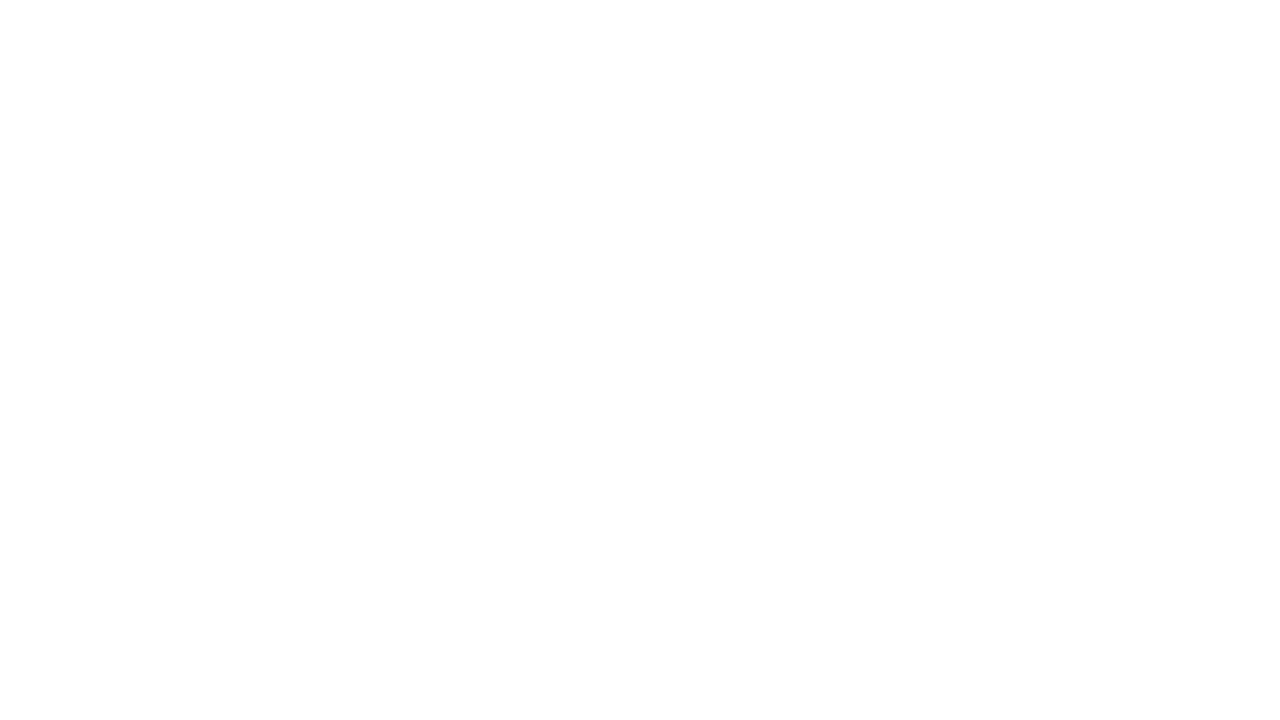

Footer element became visible
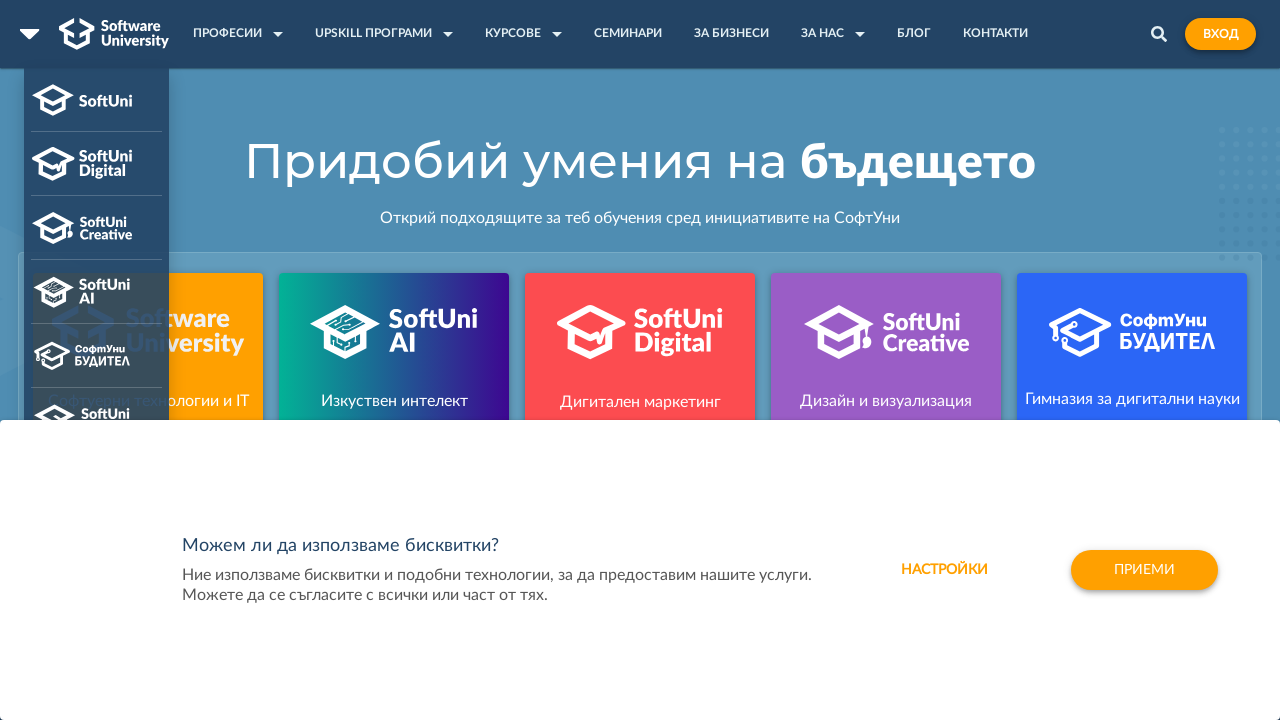

Located headline news element in footer
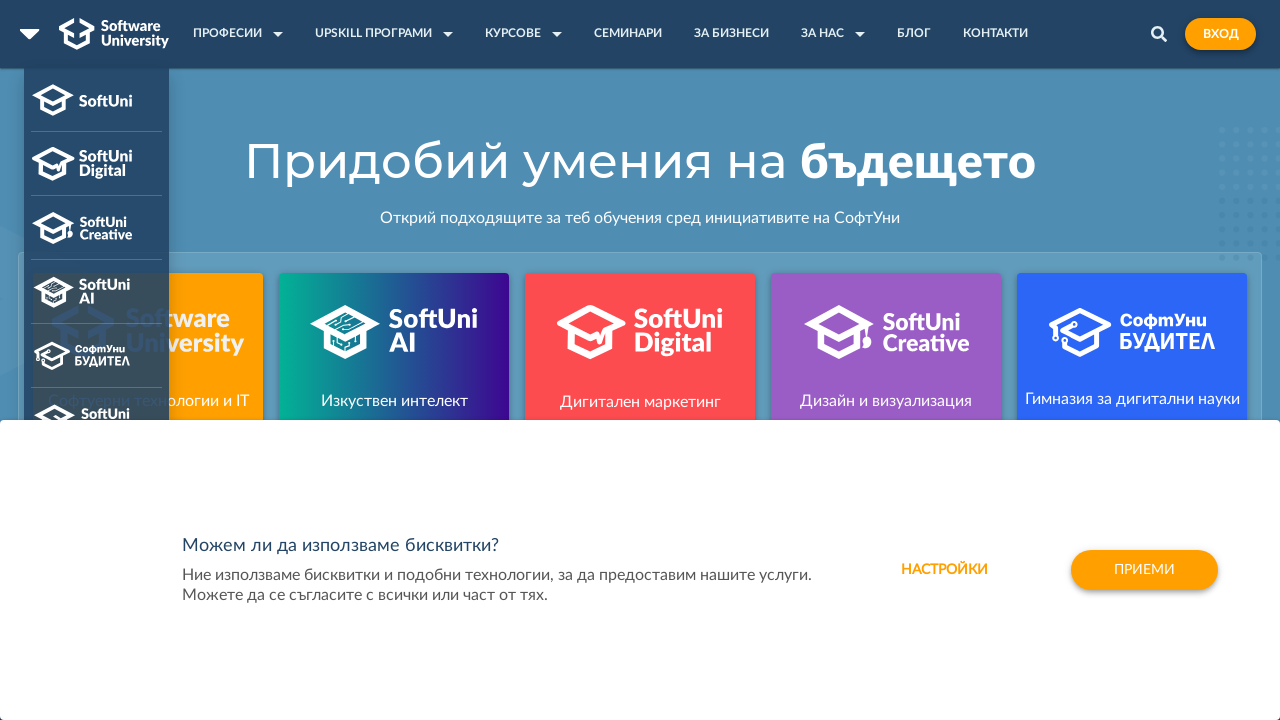

Retrieved text content from headline news element
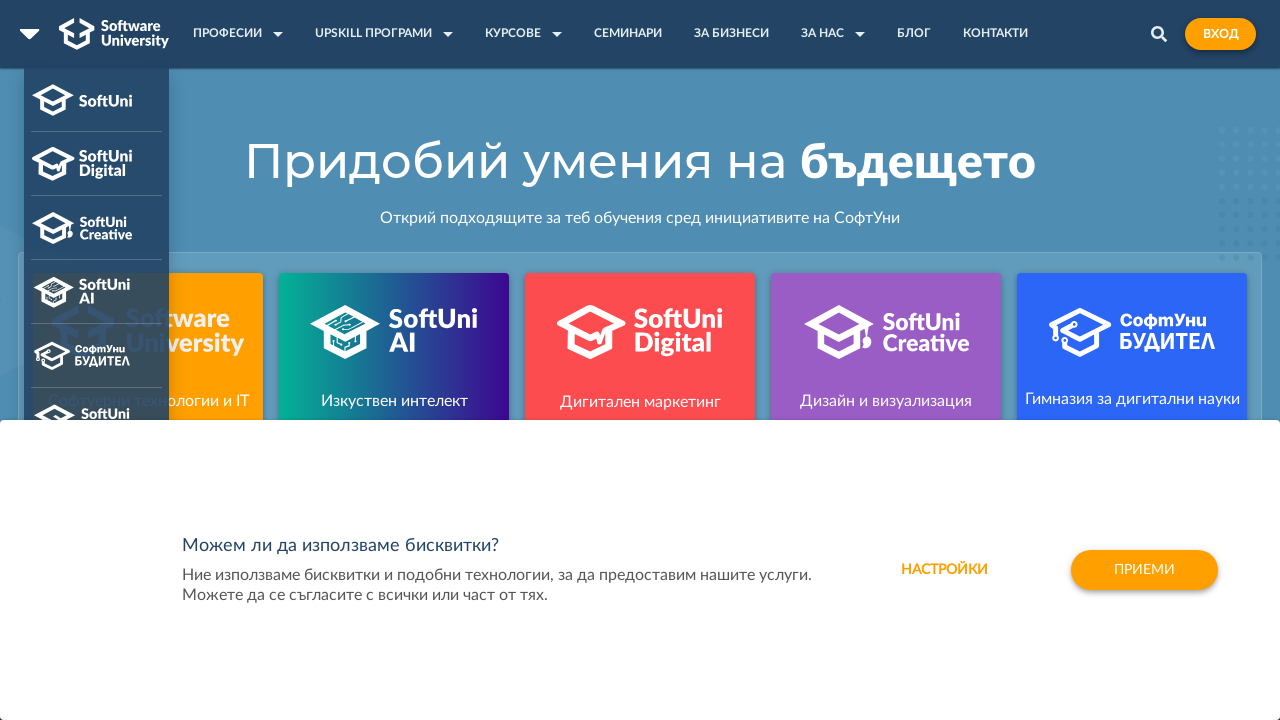

Verified that headline news content exists and is not empty
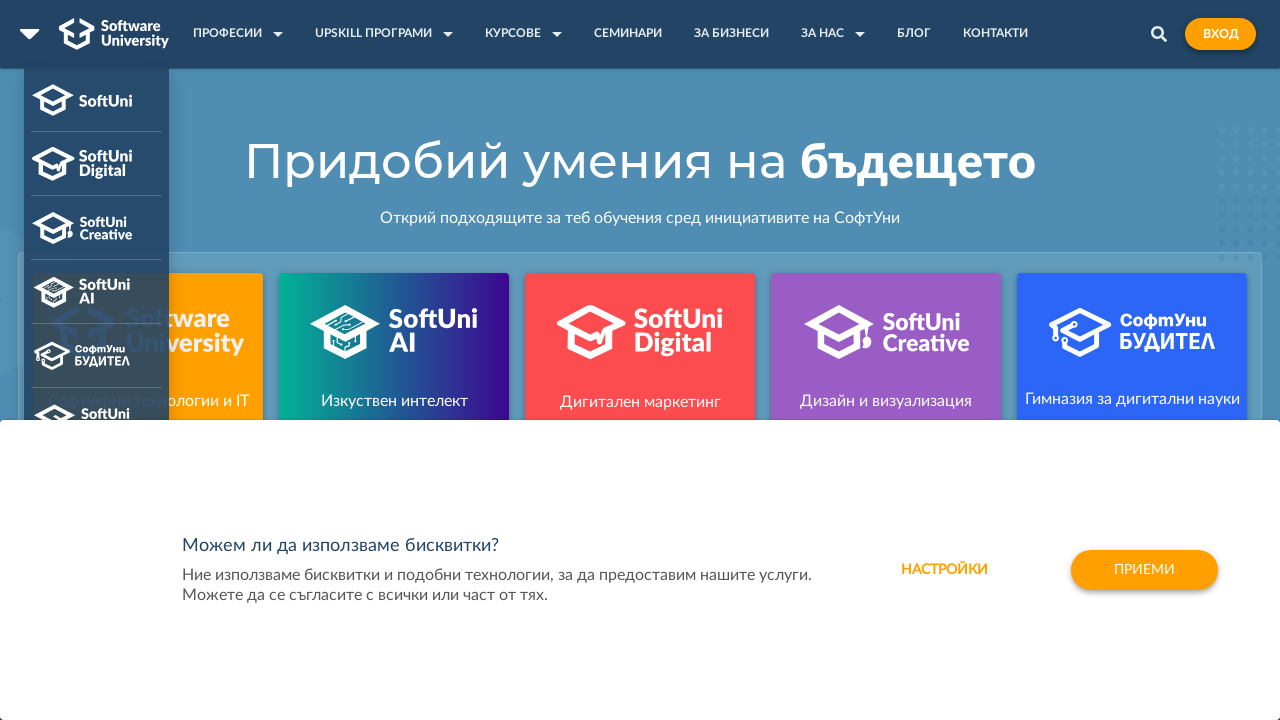

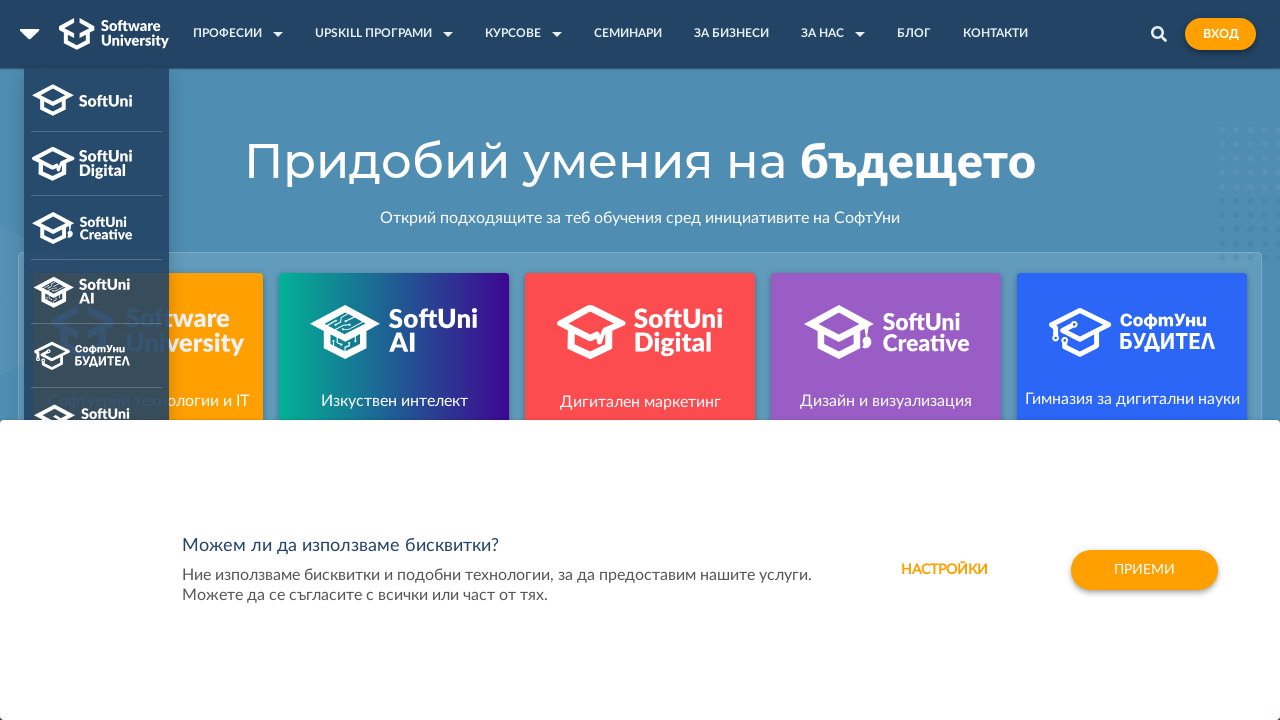